Navigates to the Automation Practice page and verifies that a link containing 'soapui' in its href exists on the page

Starting URL: https://rahulshettyacademy.com/AutomationPractice/

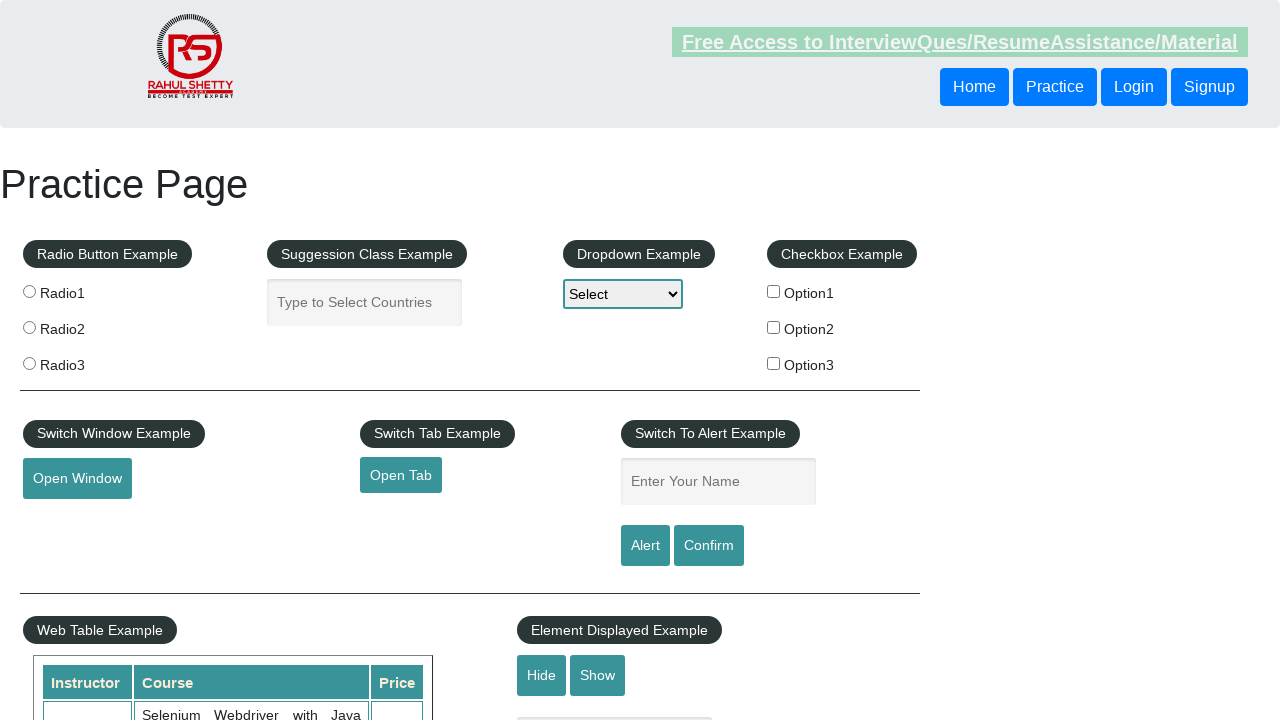

Navigated to Automation Practice page
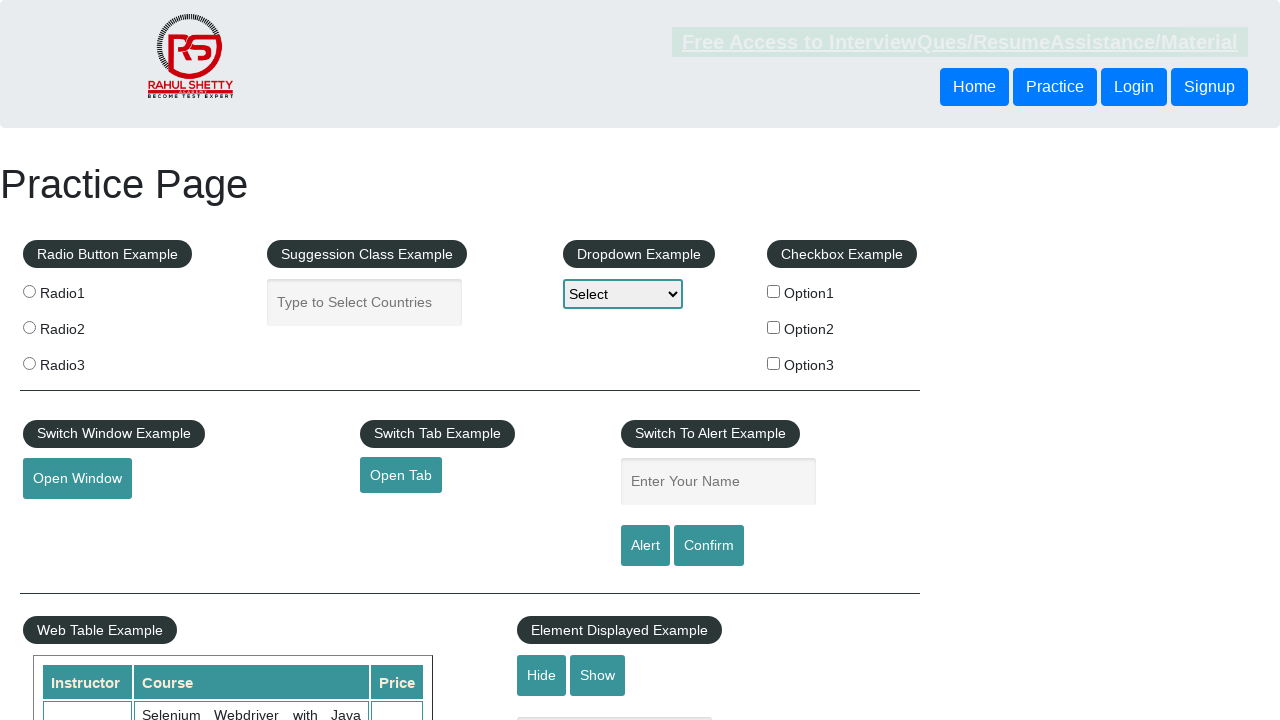

Located link element with 'soapui' in href
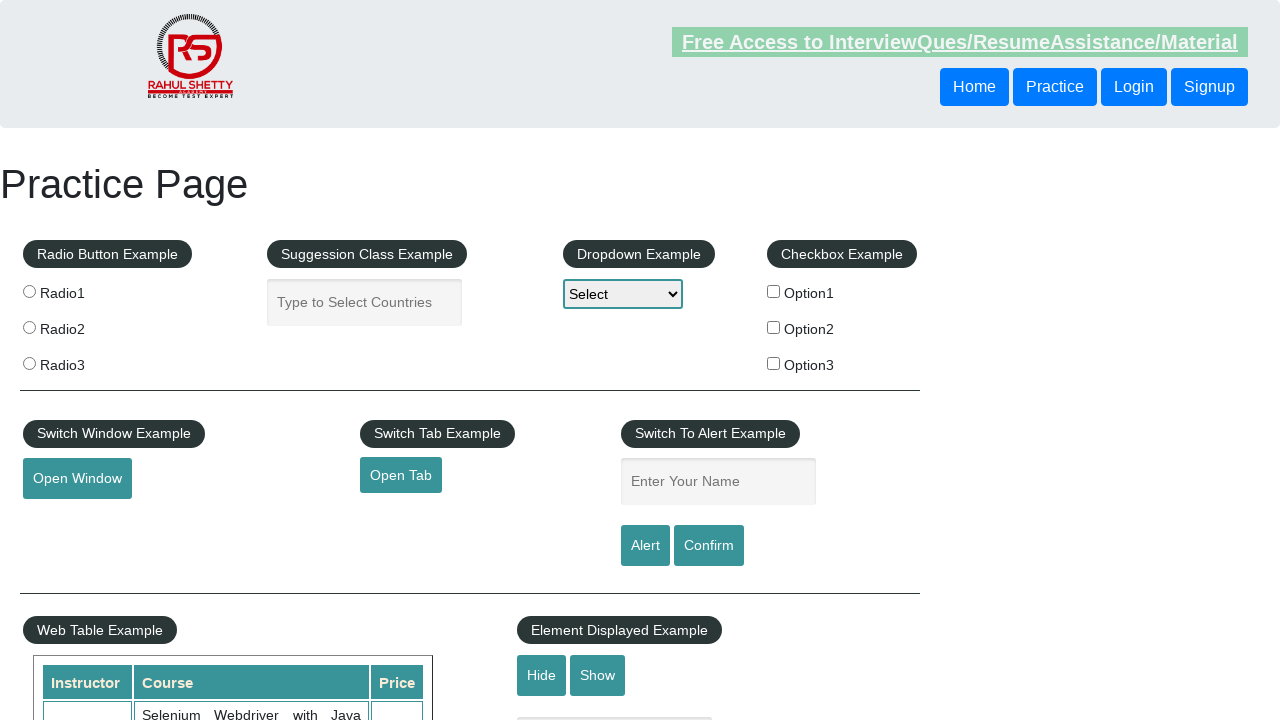

Waited for soapui link to become visible
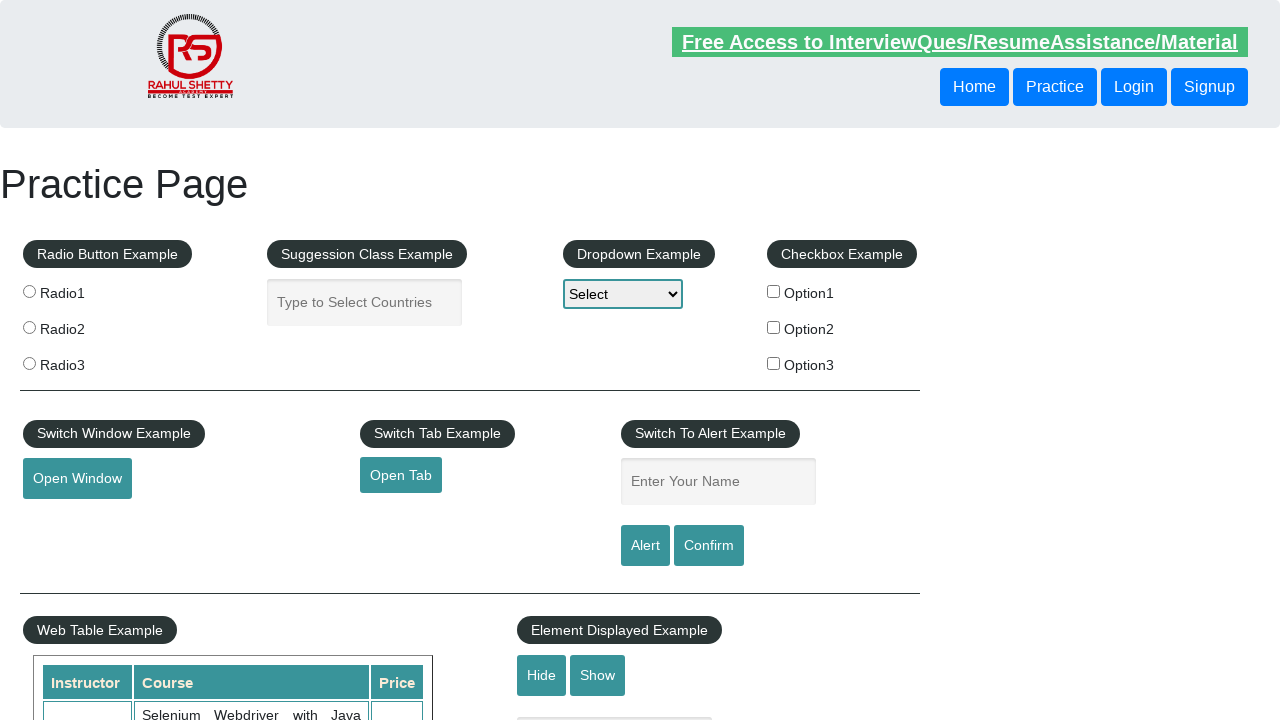

Retrieved href attribute from soapui link
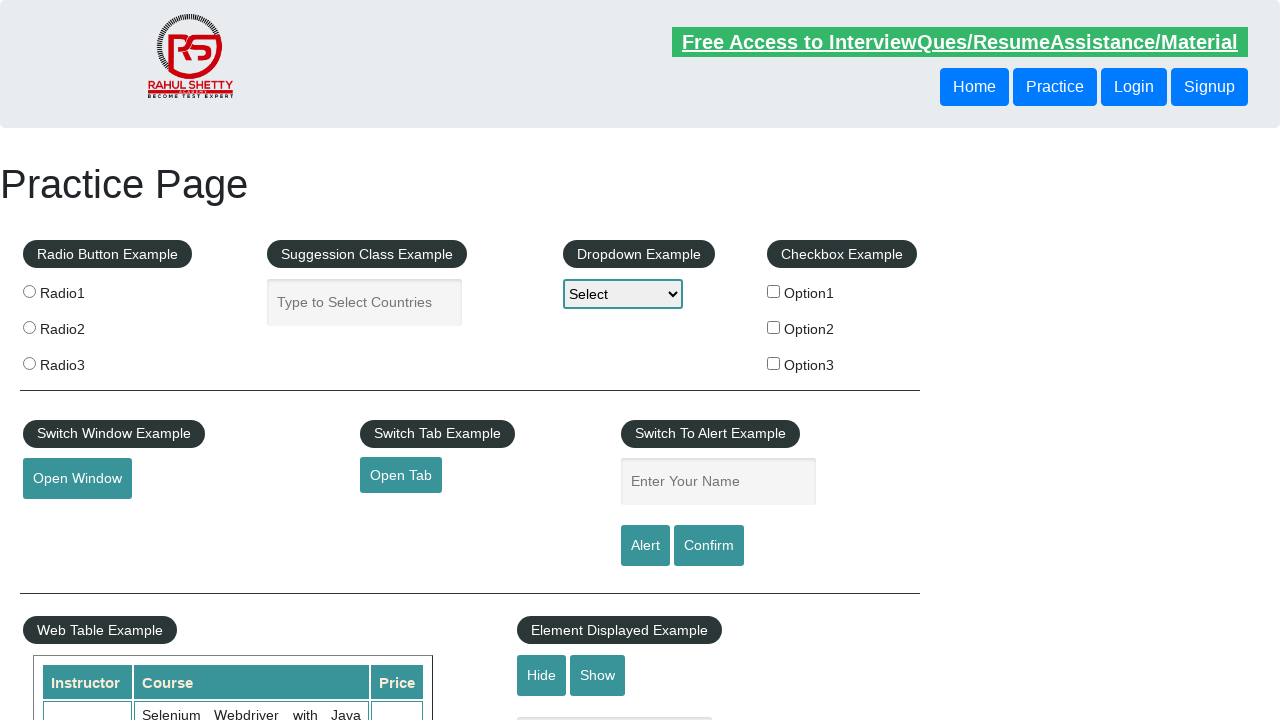

Verified that href is not None and contains 'soapui'
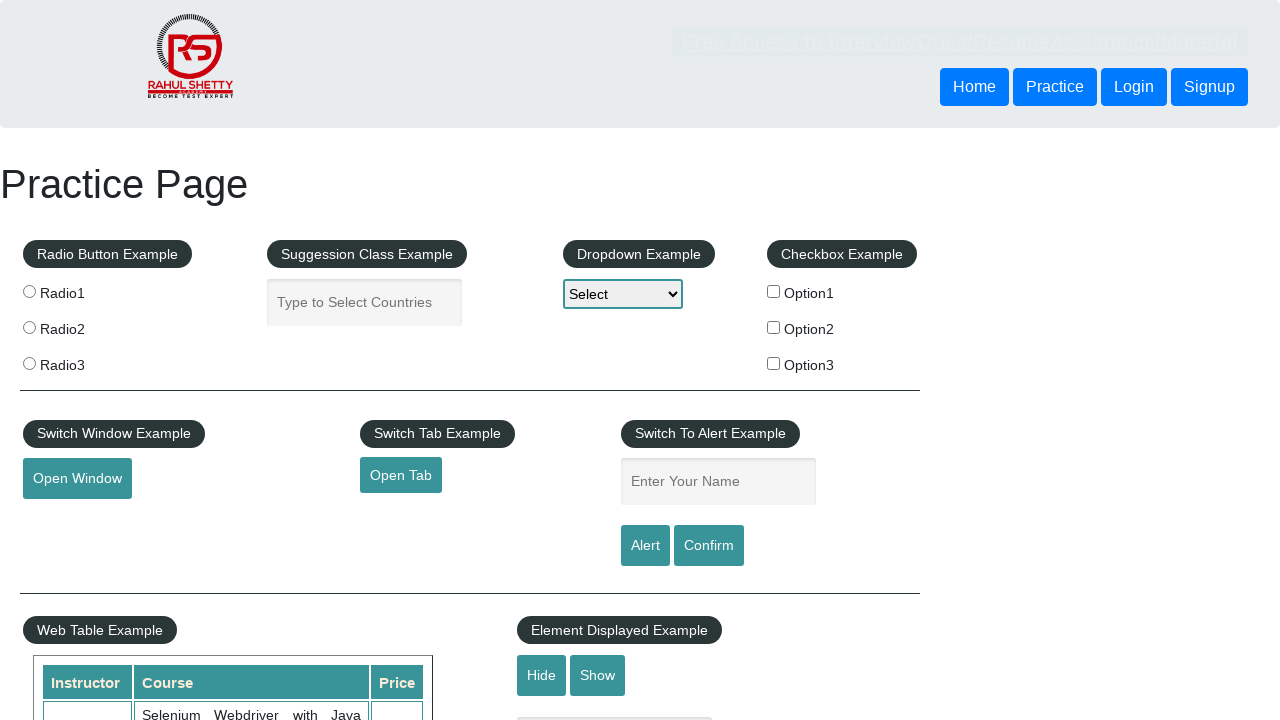

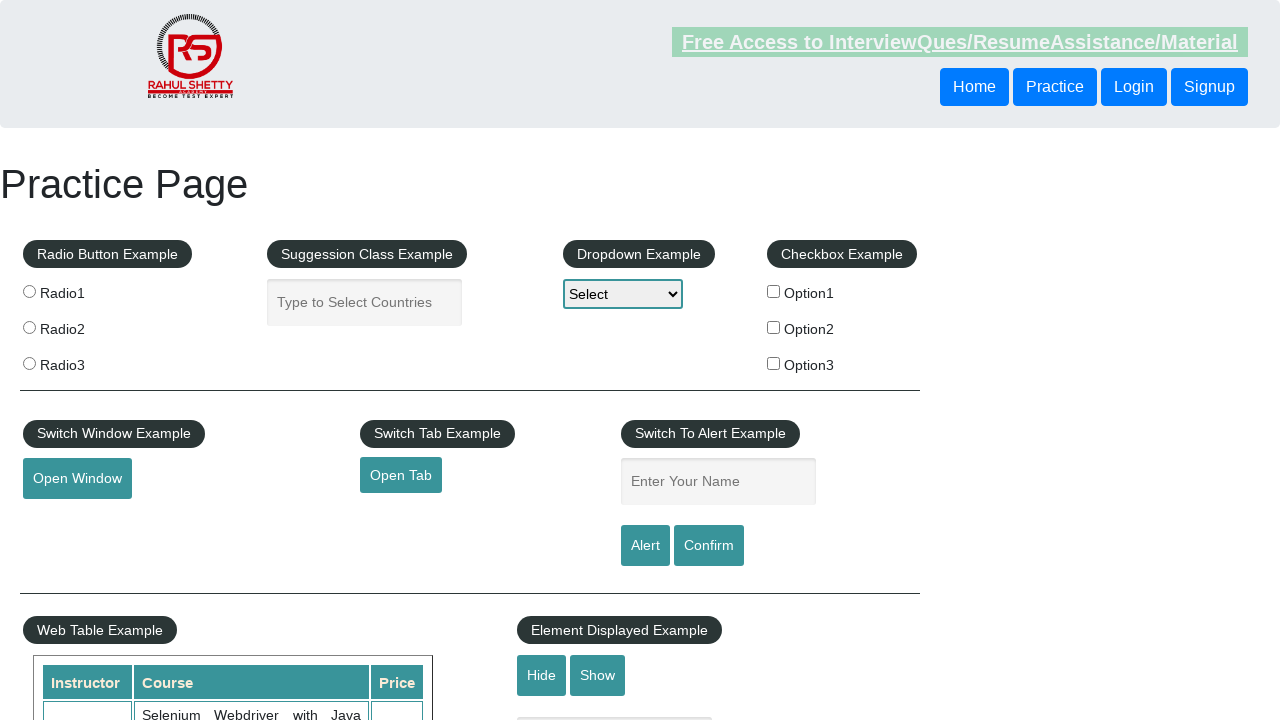